Tests checkbox interaction functionality by clicking sports checkboxes using multiple approaches including loops and element collections

Starting URL: http://www.tizag.com/htmlT/htmlcheckboxes.php

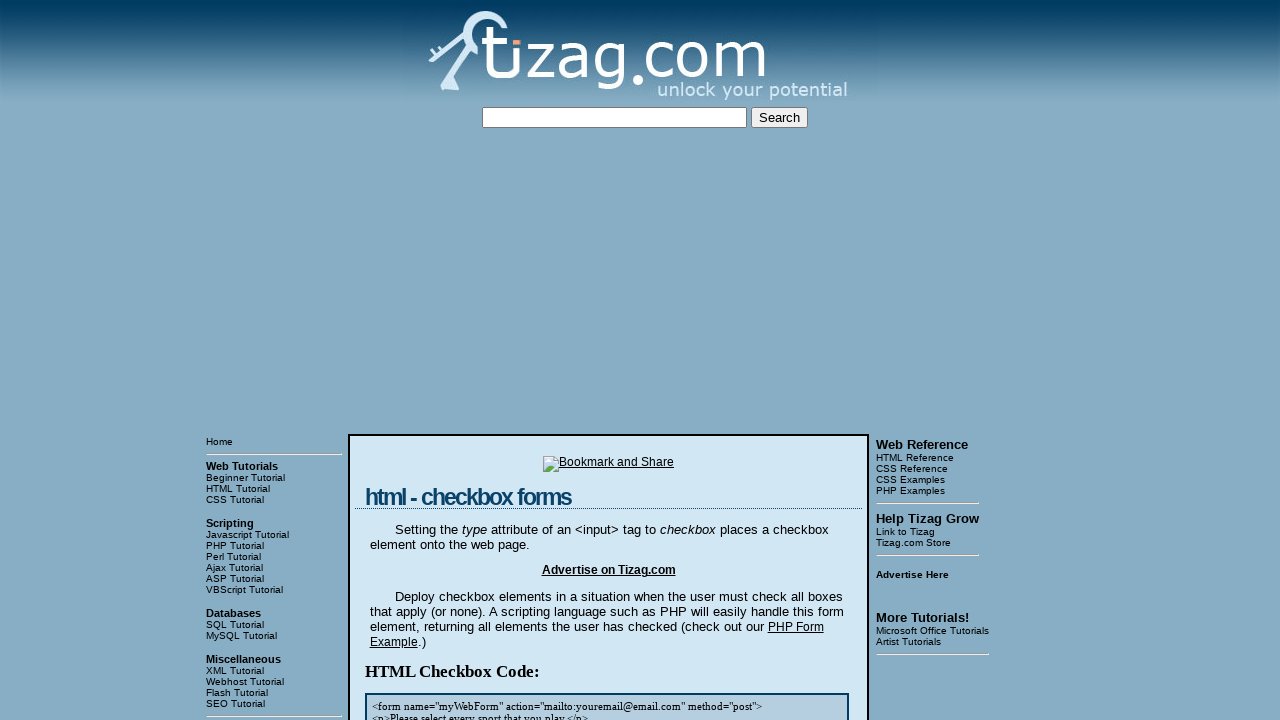

Clicked checkbox 1 using indexed xpath at (422, 360) on //div[4]/input[1]
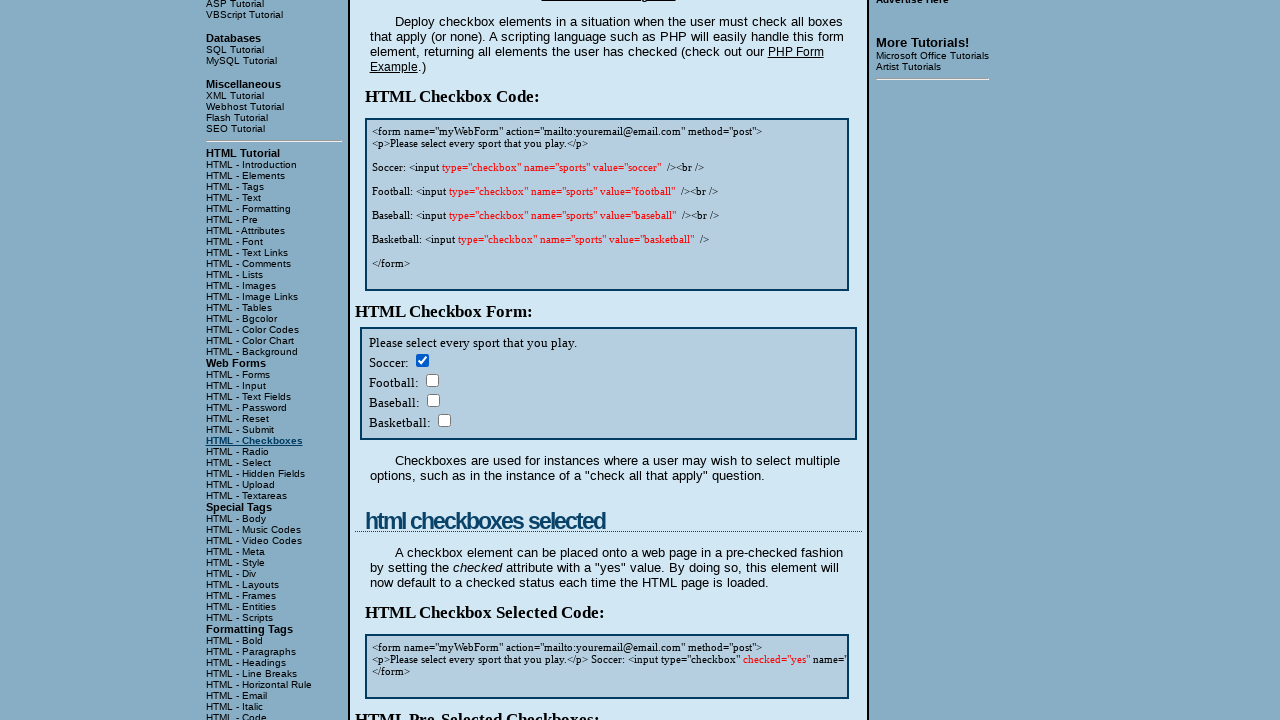

Clicked checkbox 2 using indexed xpath at (432, 380) on //div[4]/input[2]
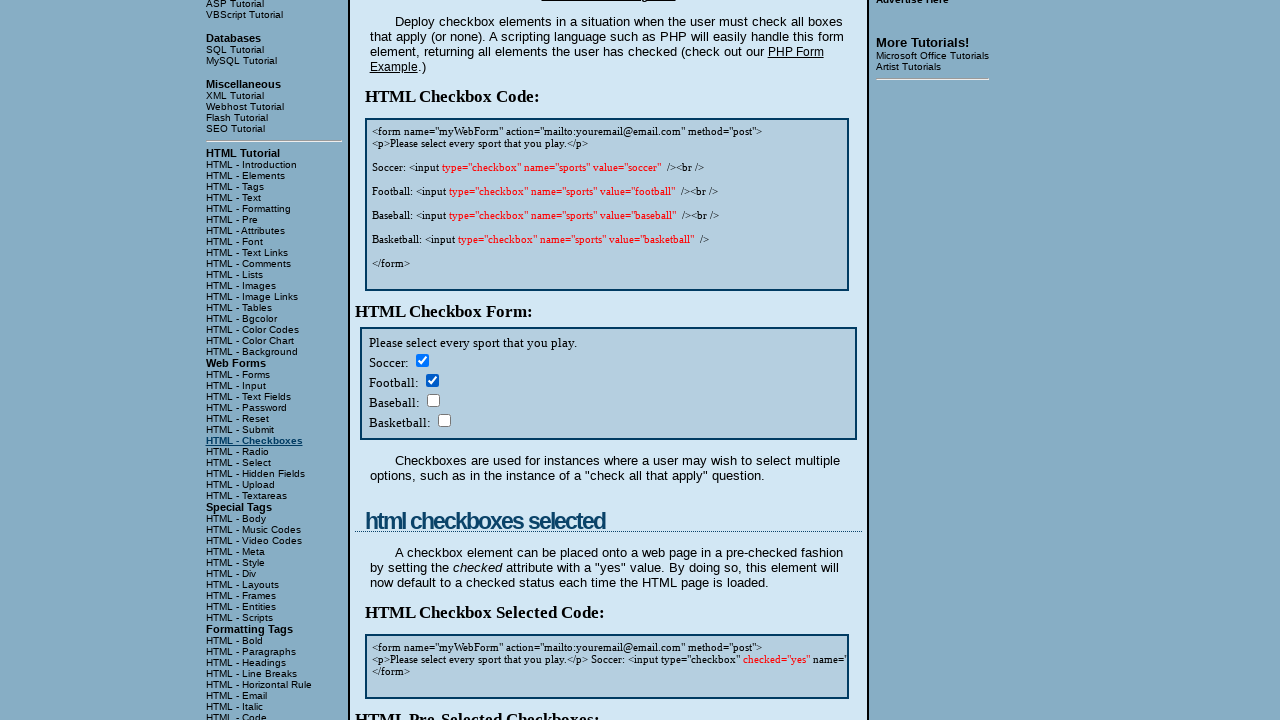

Clicked checkbox 3 using indexed xpath at (433, 400) on //div[4]/input[3]
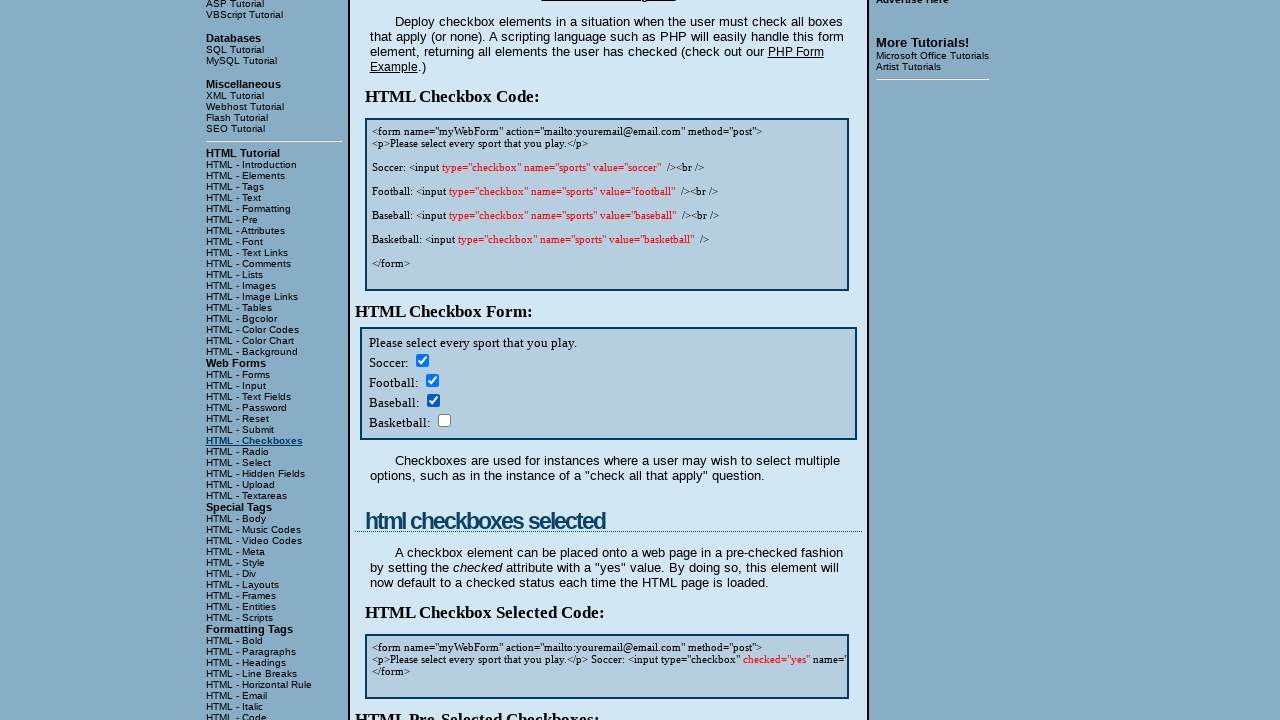

Clicked checkbox 4 using indexed xpath at (444, 420) on //div[4]/input[4]
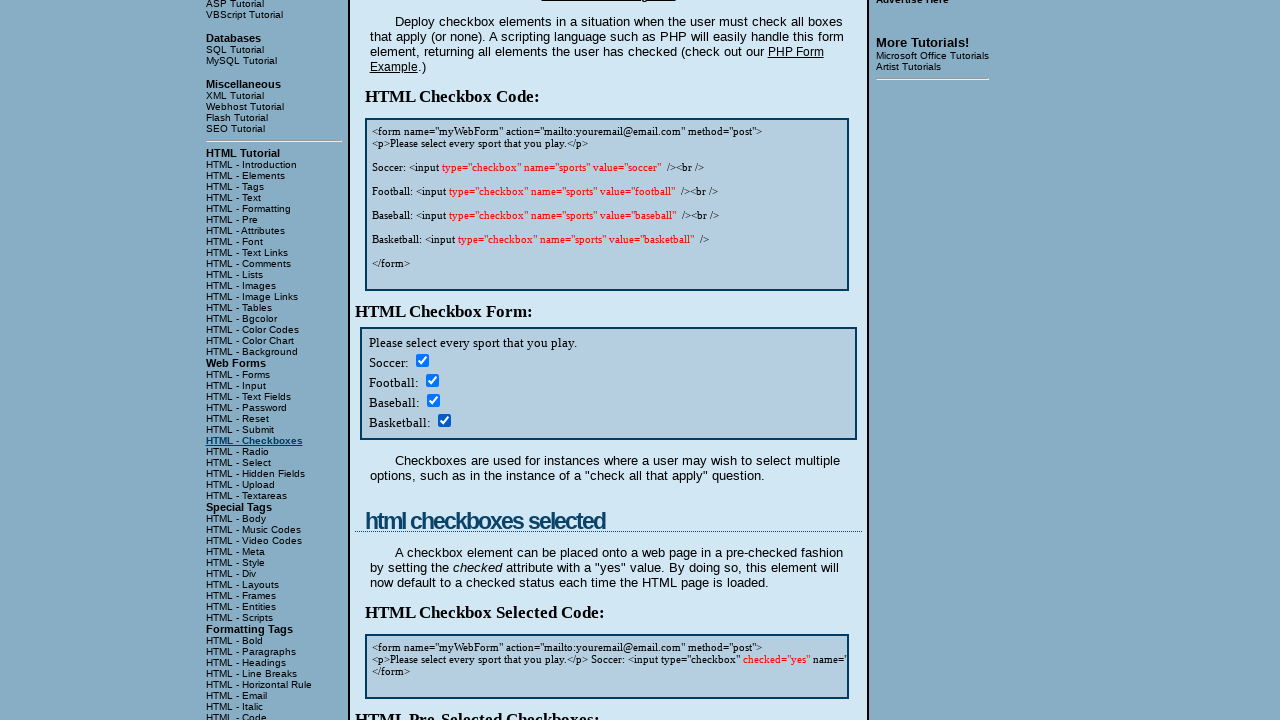

Clicked checkbox at index 1 using while loop at (422, 360) on //div[4]/input[1]
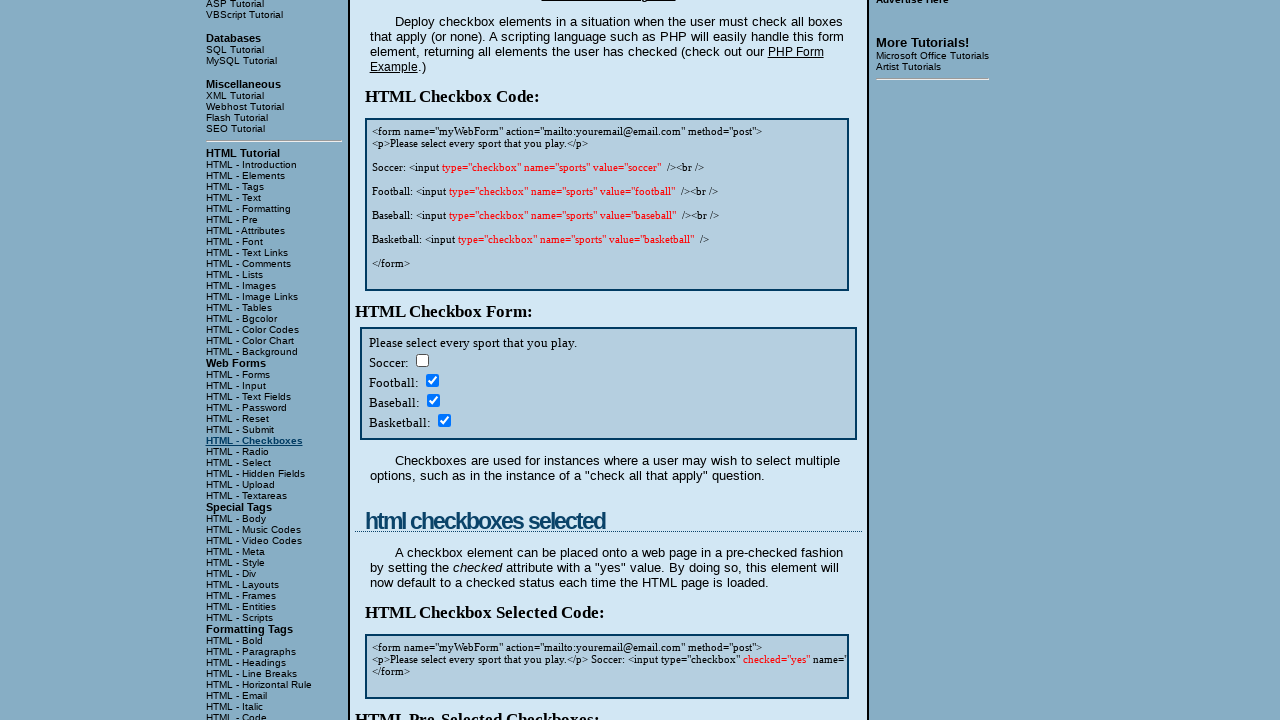

Clicked checkbox at index 2 using while loop at (432, 380) on //div[4]/input[2]
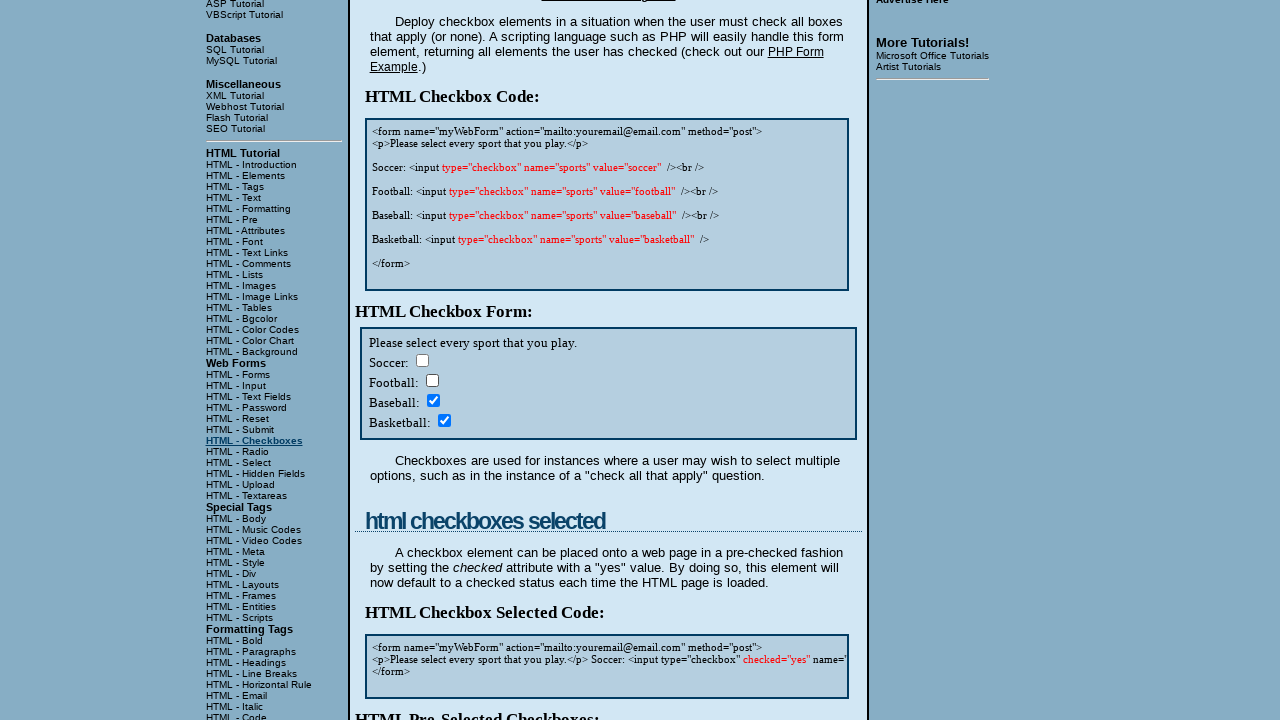

Clicked checkbox at index 3 using while loop at (433, 400) on //div[4]/input[3]
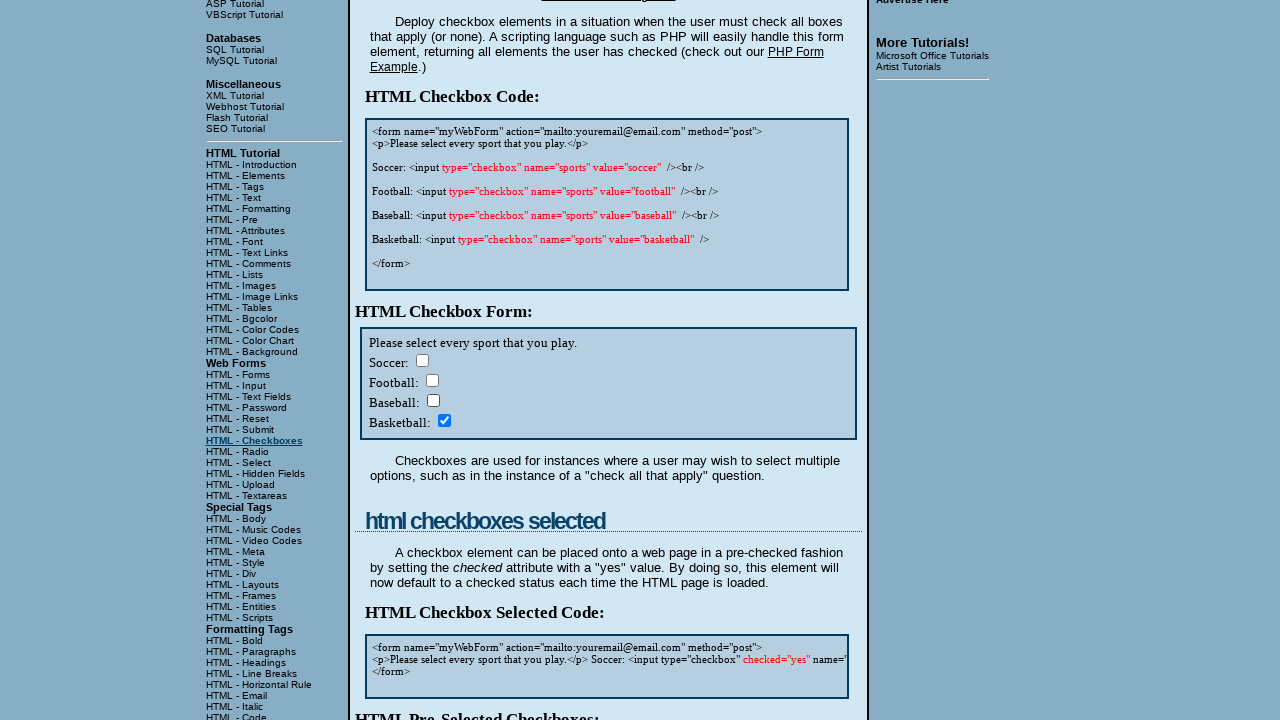

Clicked checkbox at index 4 using while loop at (444, 420) on //div[4]/input[4]
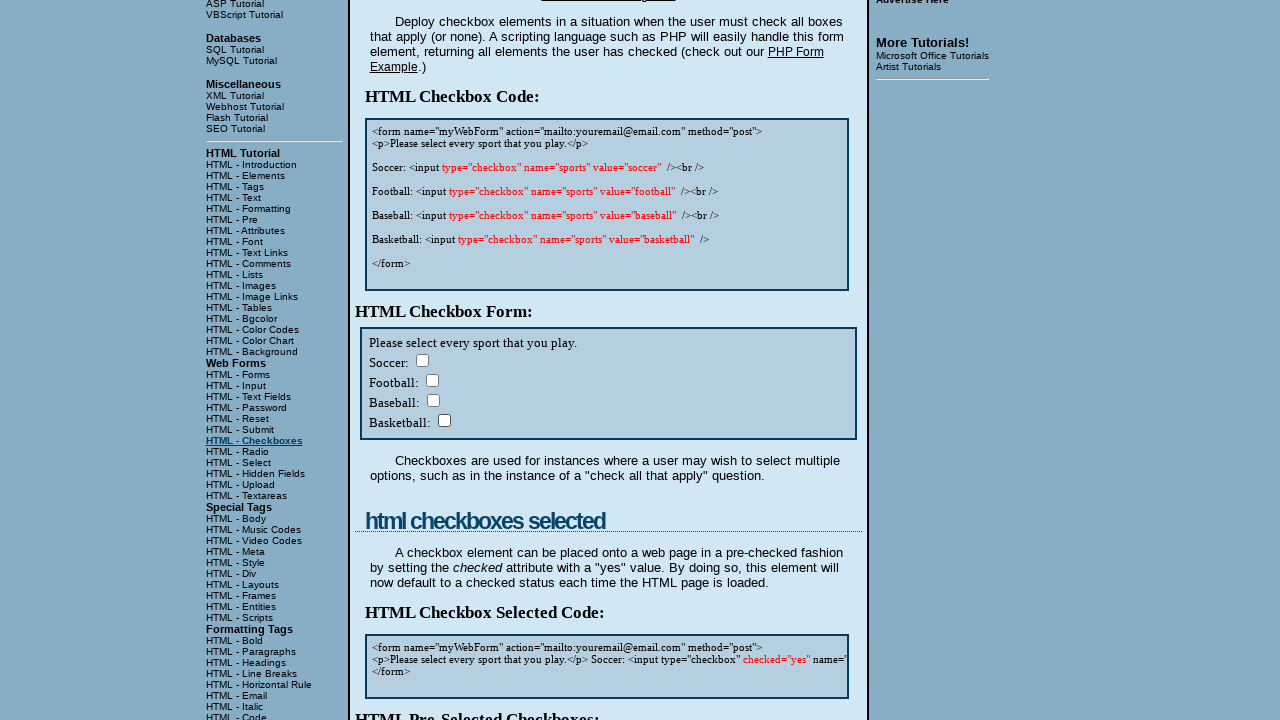

Clicked sports checkbox 0 from element collection at (422, 360) on input[name='sports'] >> nth=0
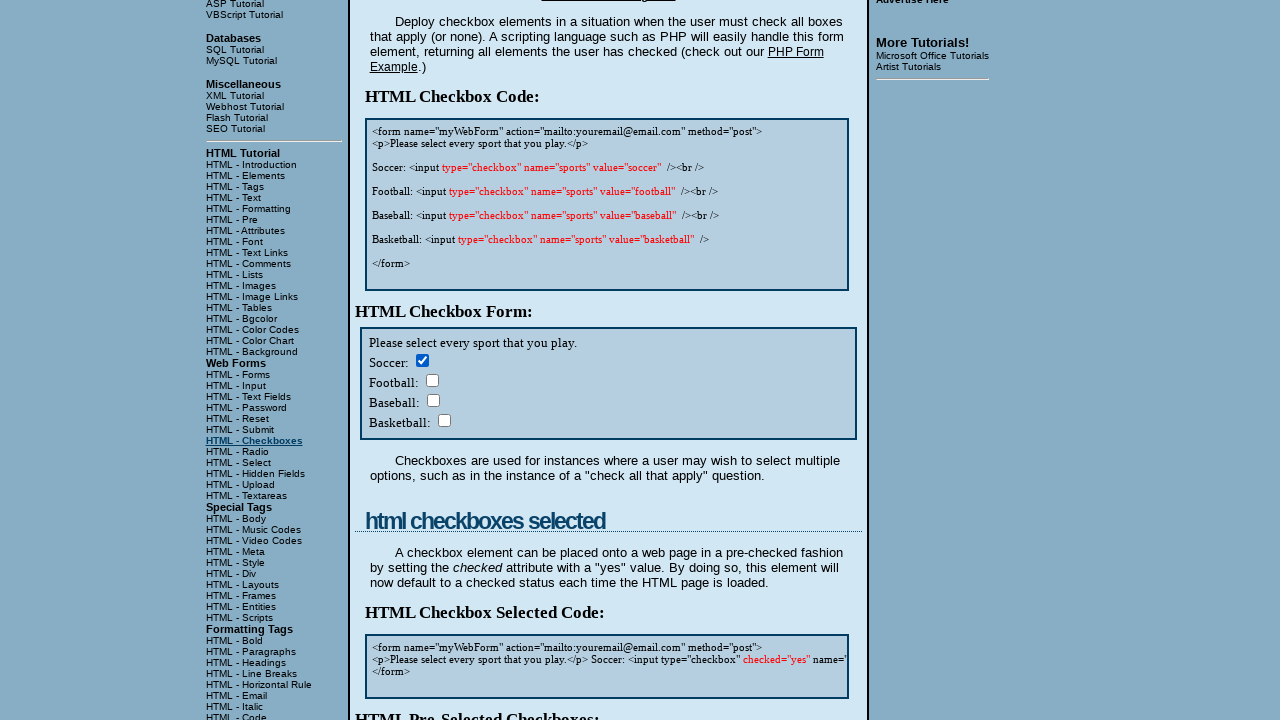

Clicked sports checkbox 1 from element collection at (432, 380) on input[name='sports'] >> nth=1
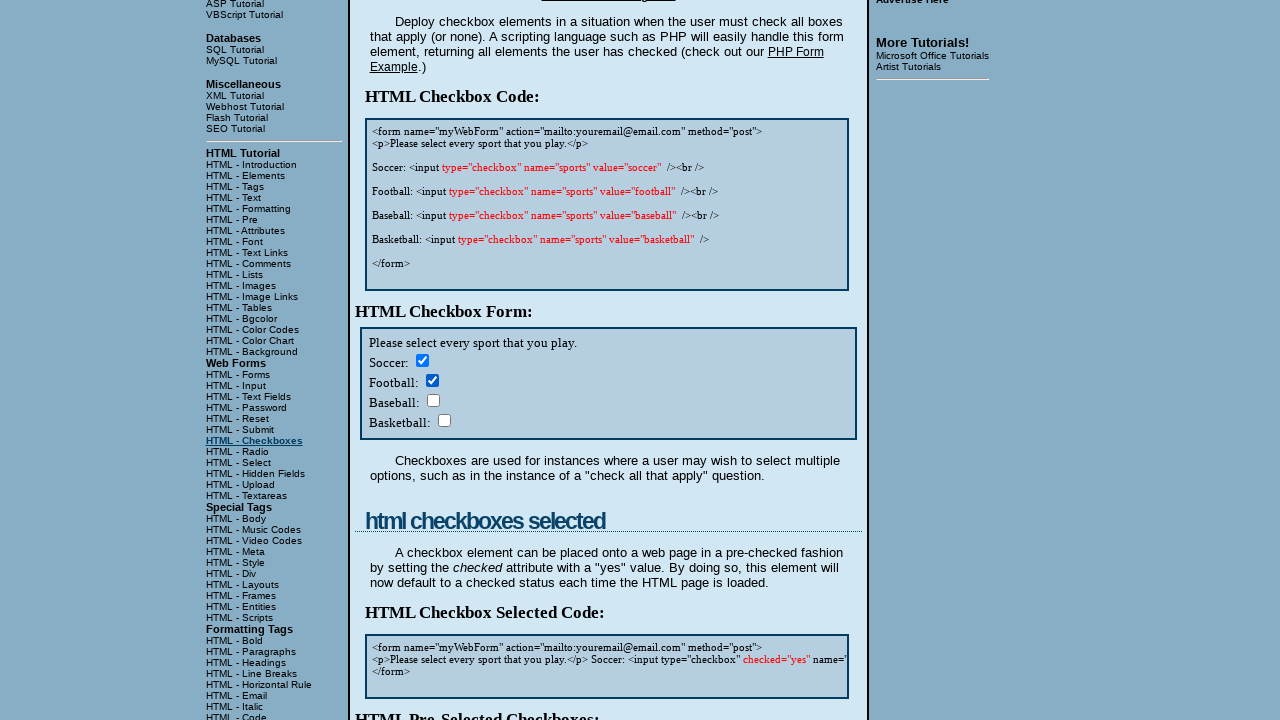

Clicked sports checkbox 2 from element collection at (433, 400) on input[name='sports'] >> nth=2
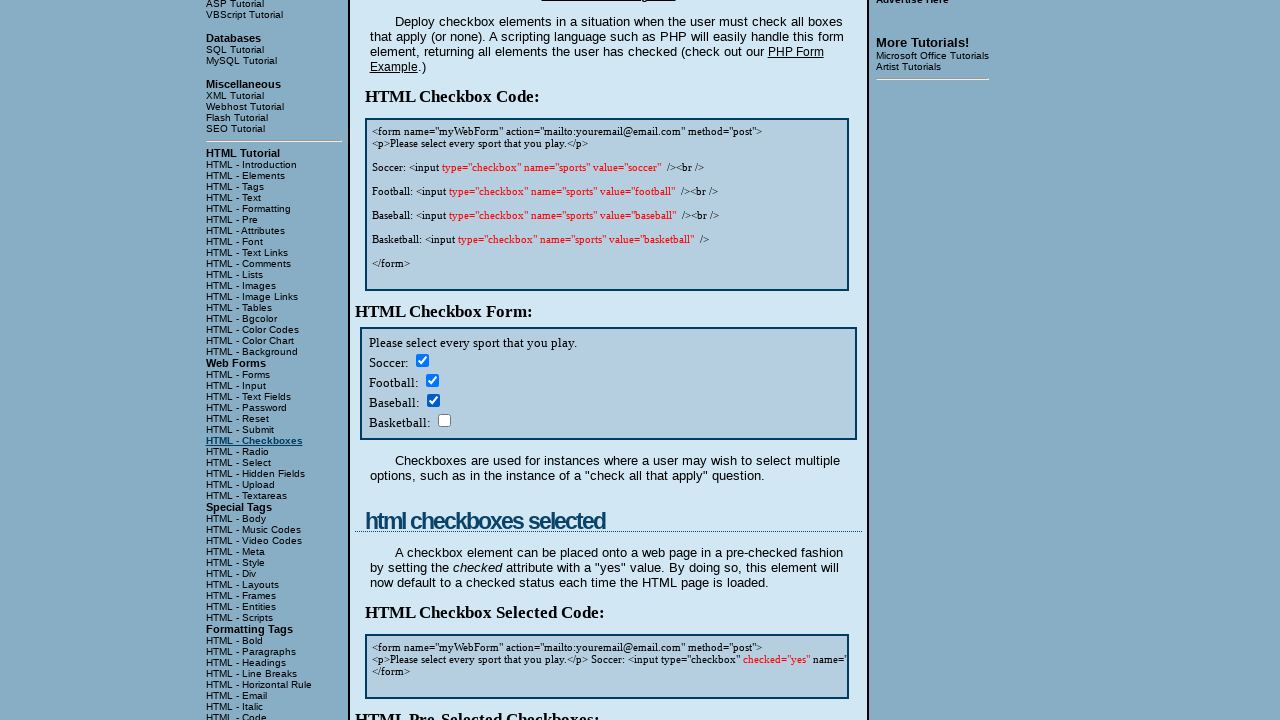

Clicked sports checkbox 3 from element collection at (444, 420) on input[name='sports'] >> nth=3
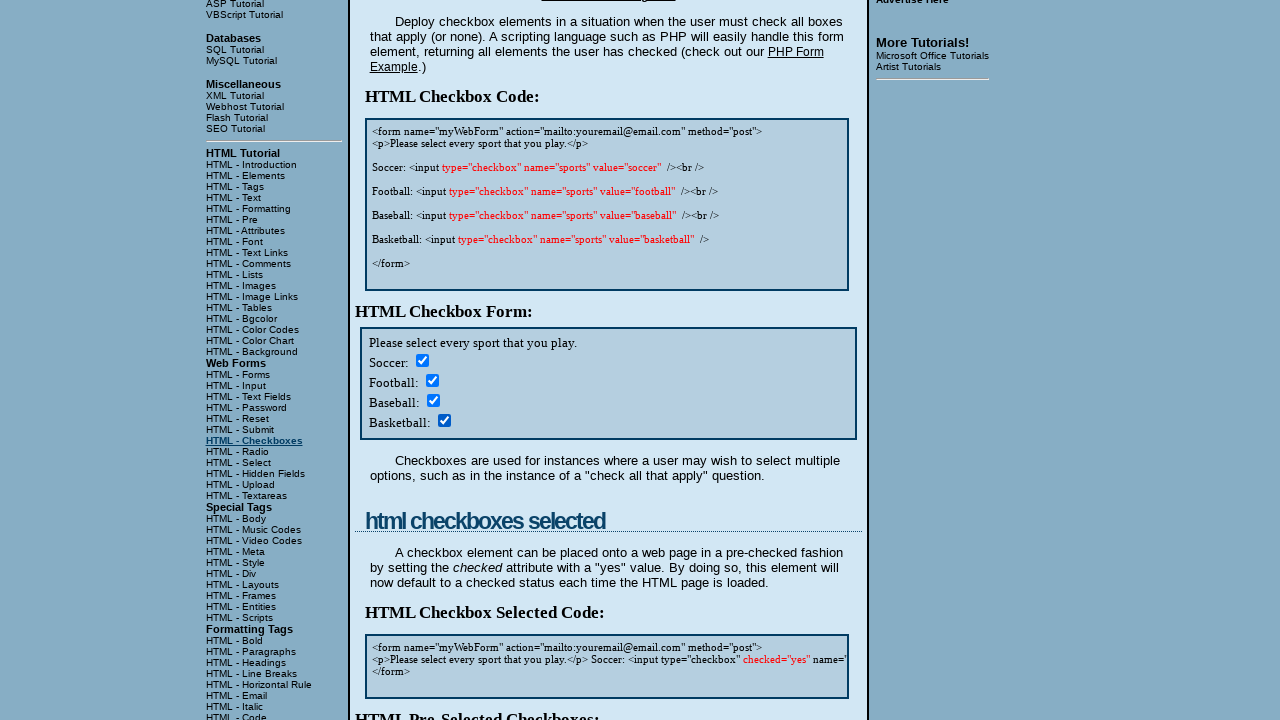

Clicked sports checkbox 4 from element collection at (422, 360) on input[name='sports'] >> nth=4
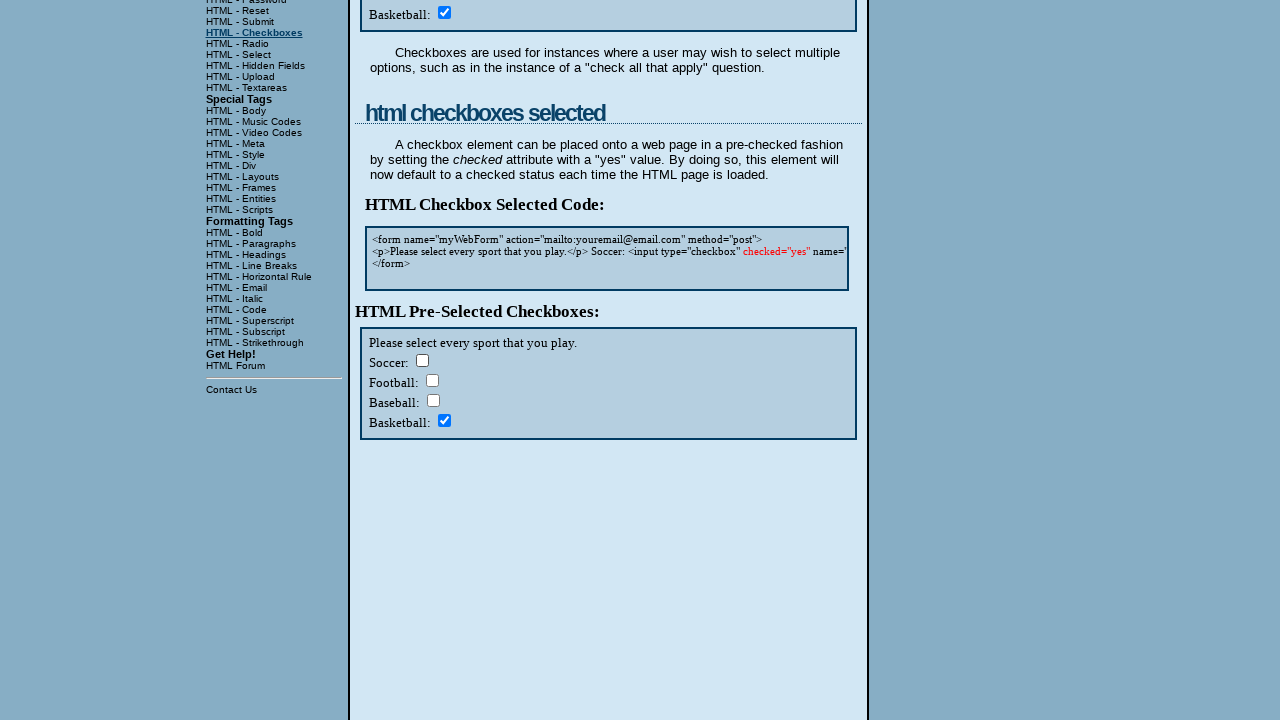

Clicked sports checkbox 5 from element collection at (432, 380) on input[name='sports'] >> nth=5
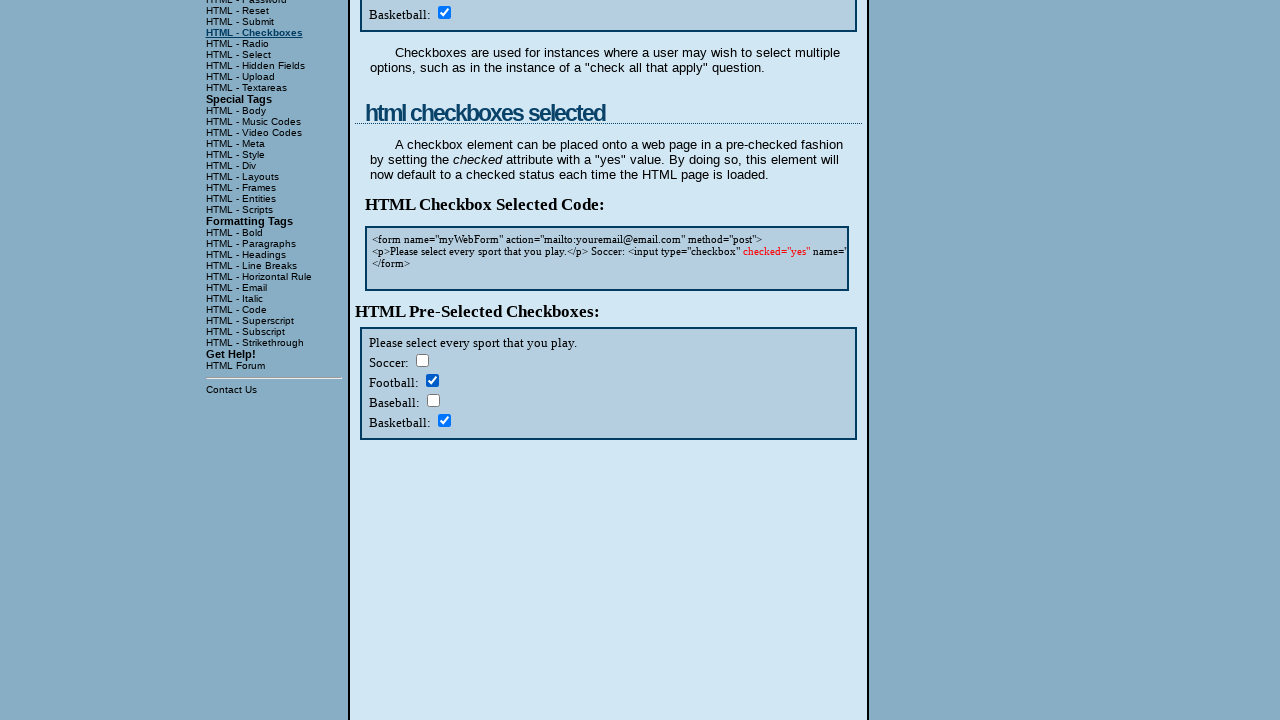

Clicked sports checkbox 6 from element collection at (433, 400) on input[name='sports'] >> nth=6
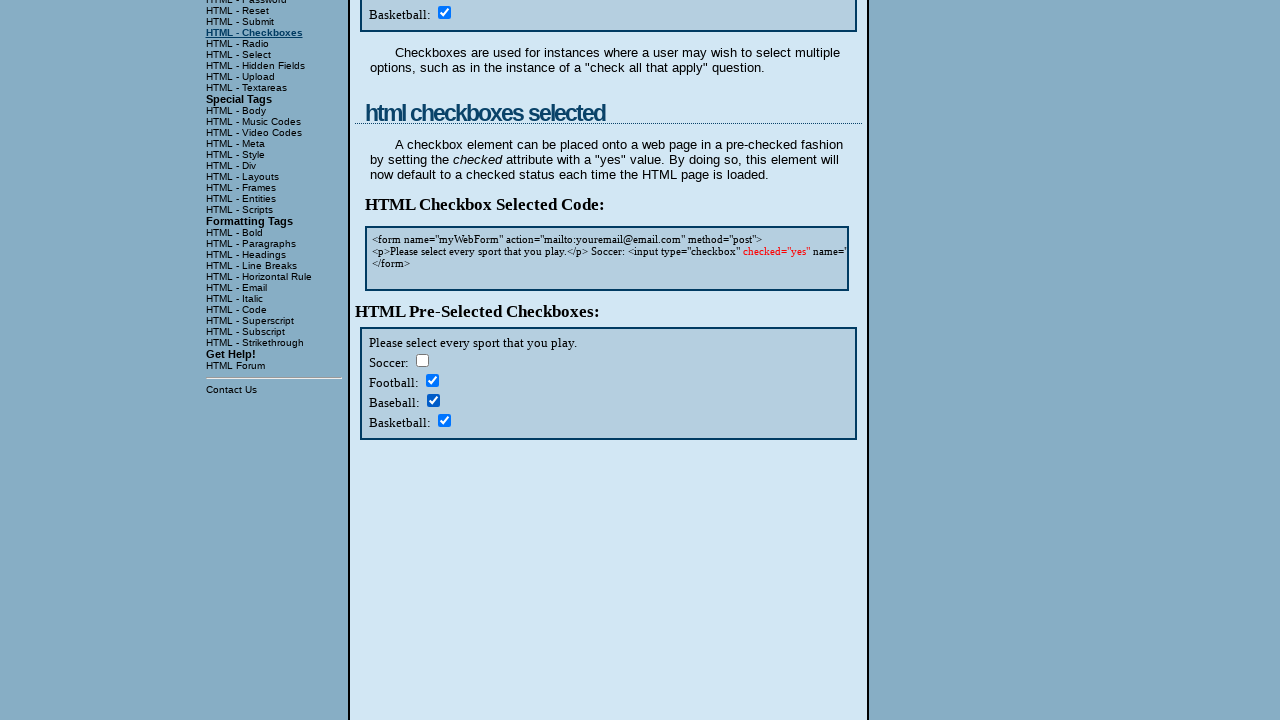

Clicked sports checkbox 7 from element collection at (444, 420) on input[name='sports'] >> nth=7
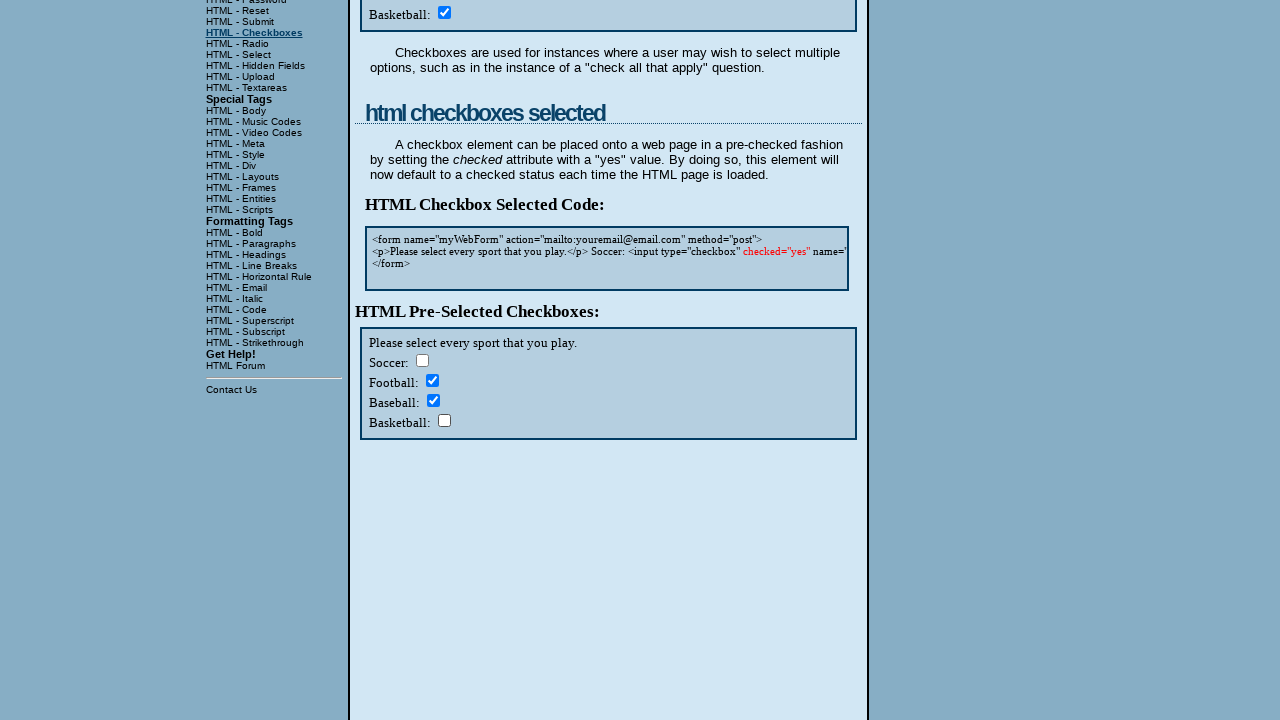

Clicked sports checkbox 0 again from element collection at (422, 360) on input[name='sports'] >> nth=0
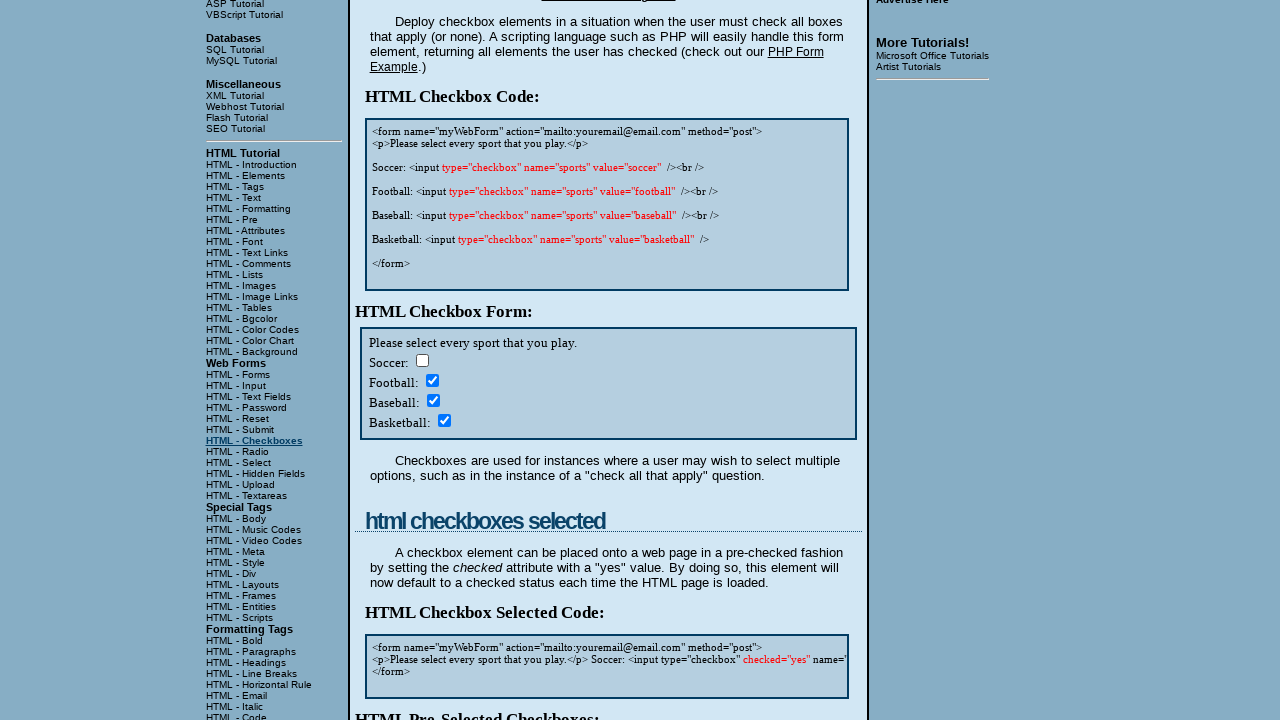

Clicked sports checkbox 1 again from element collection at (432, 380) on input[name='sports'] >> nth=1
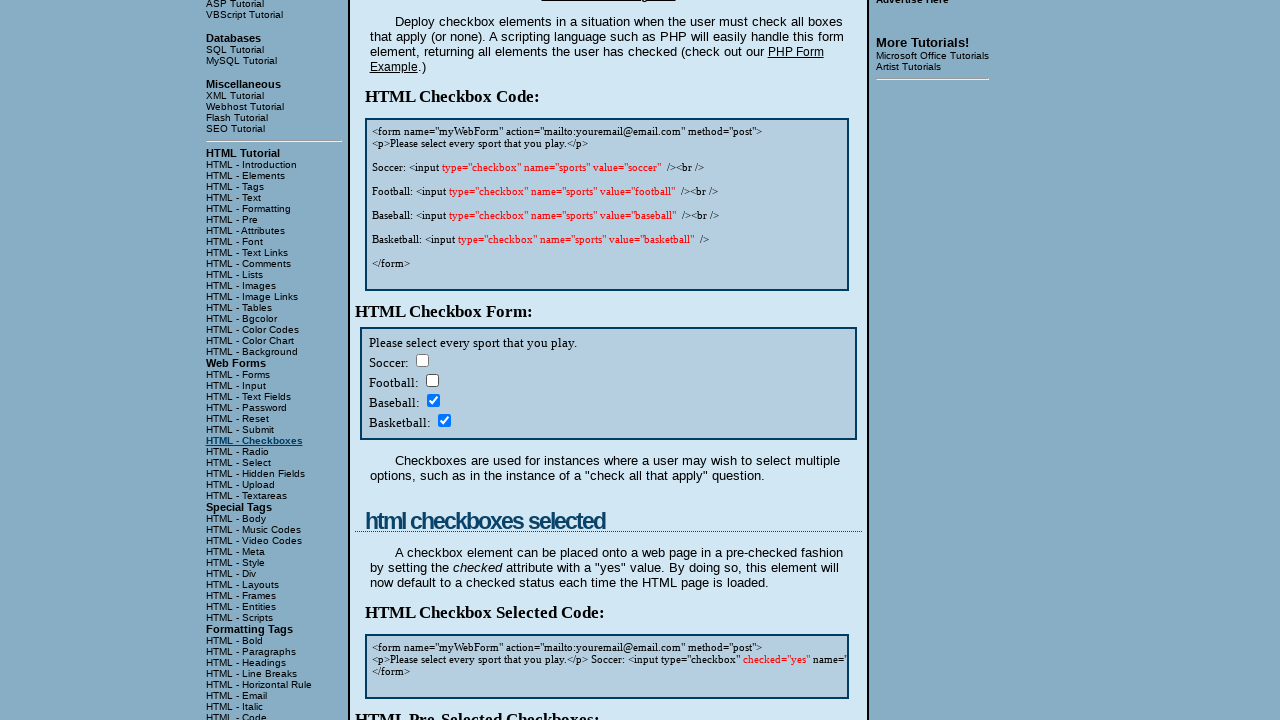

Clicked sports checkbox 2 again from element collection at (433, 400) on input[name='sports'] >> nth=2
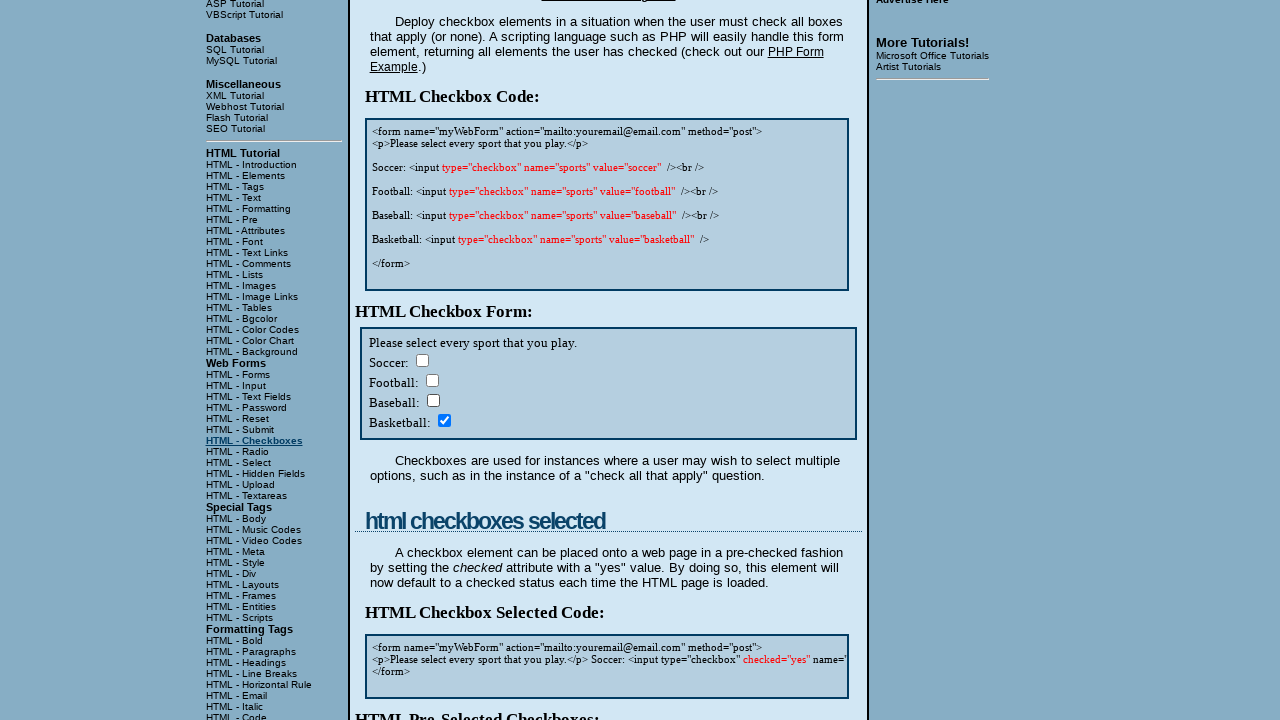

Clicked sports checkbox 3 again from element collection at (444, 420) on input[name='sports'] >> nth=3
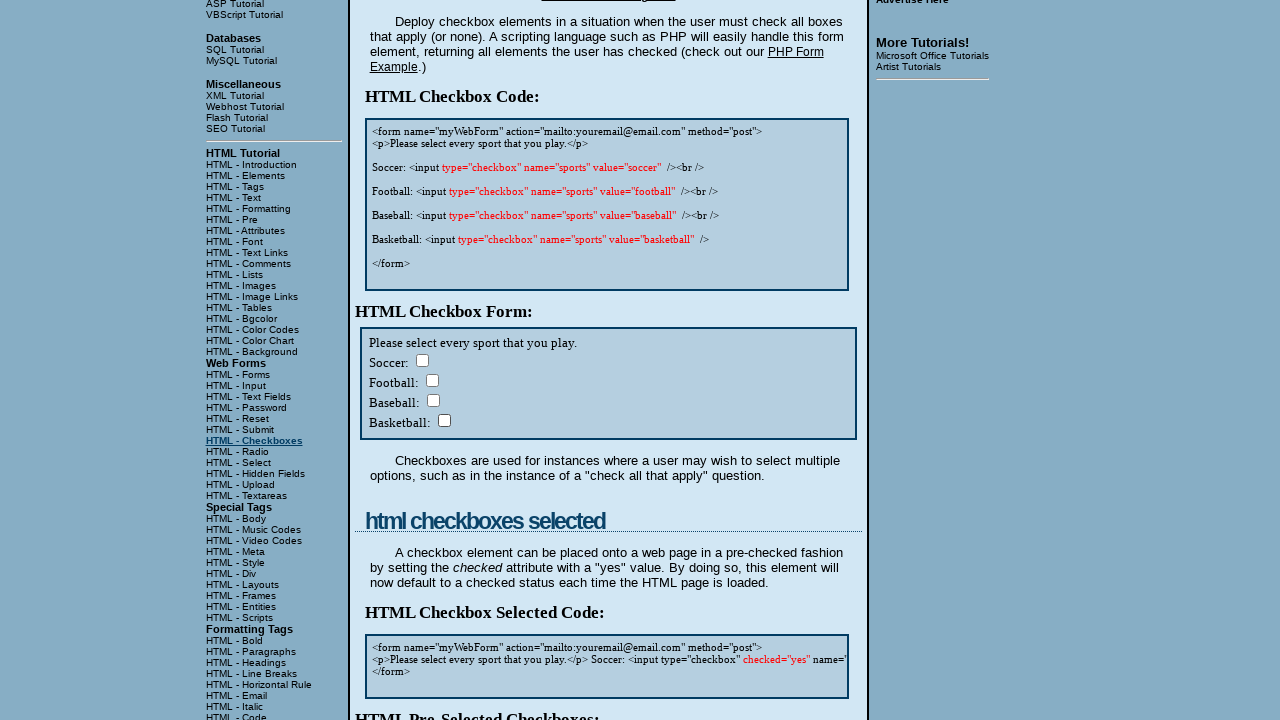

Clicked sports checkbox 4 again from element collection at (422, 360) on input[name='sports'] >> nth=4
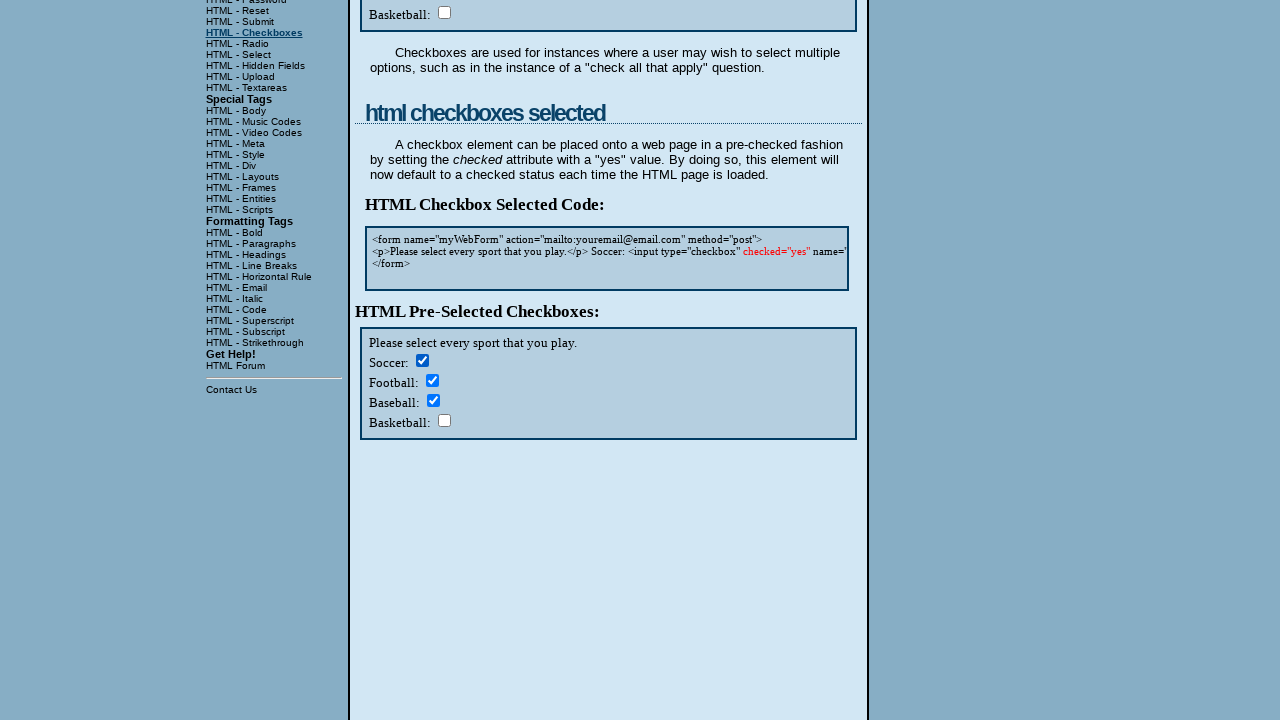

Clicked sports checkbox 5 again from element collection at (432, 380) on input[name='sports'] >> nth=5
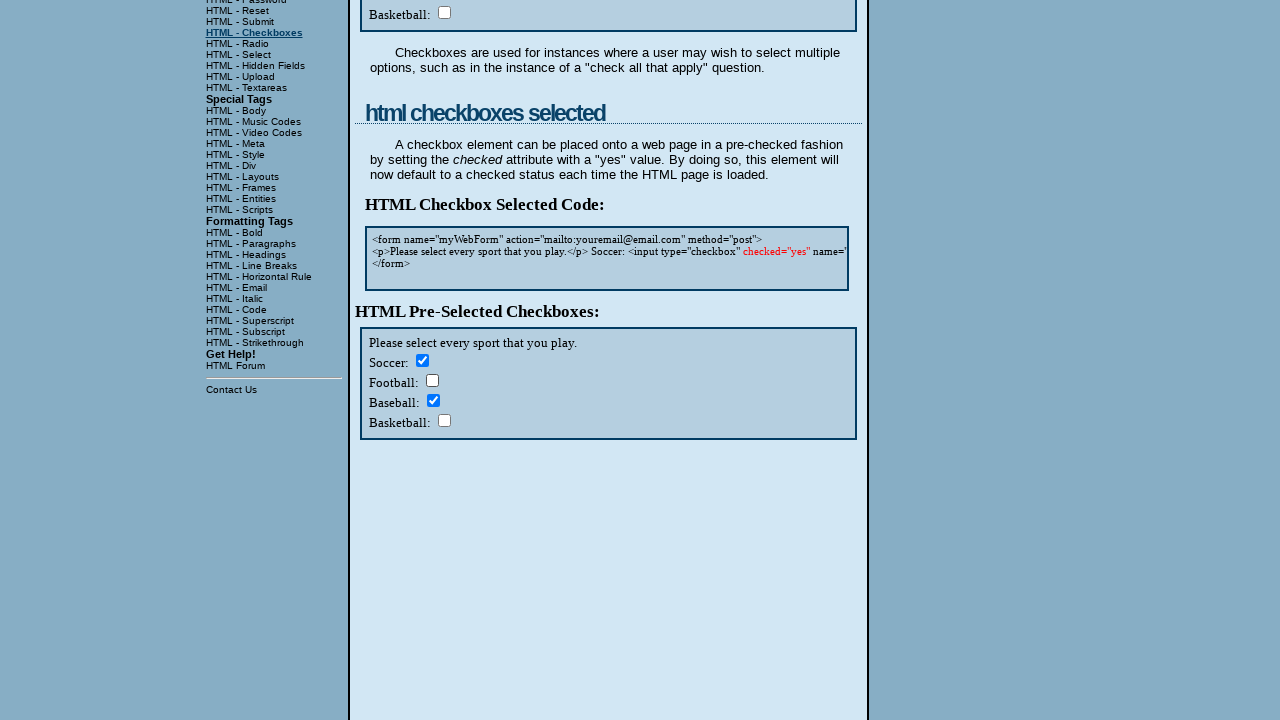

Clicked sports checkbox 6 again from element collection at (433, 400) on input[name='sports'] >> nth=6
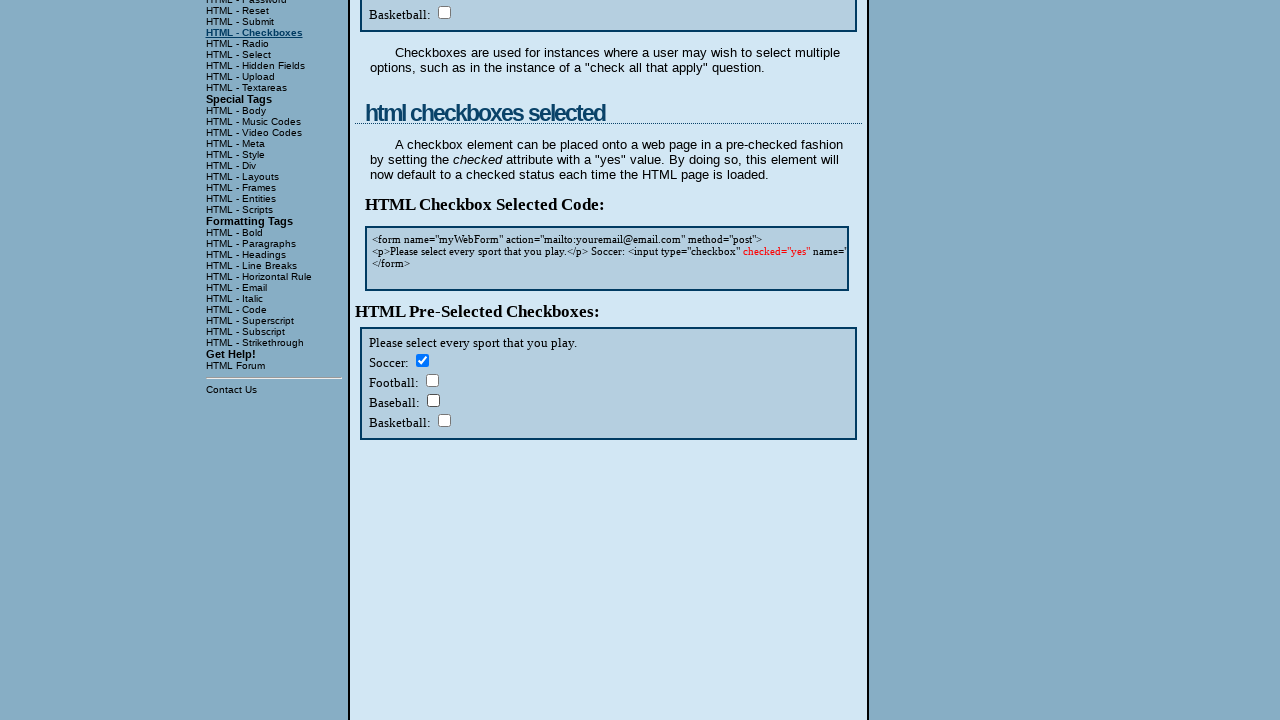

Clicked sports checkbox 7 again from element collection at (444, 420) on input[name='sports'] >> nth=7
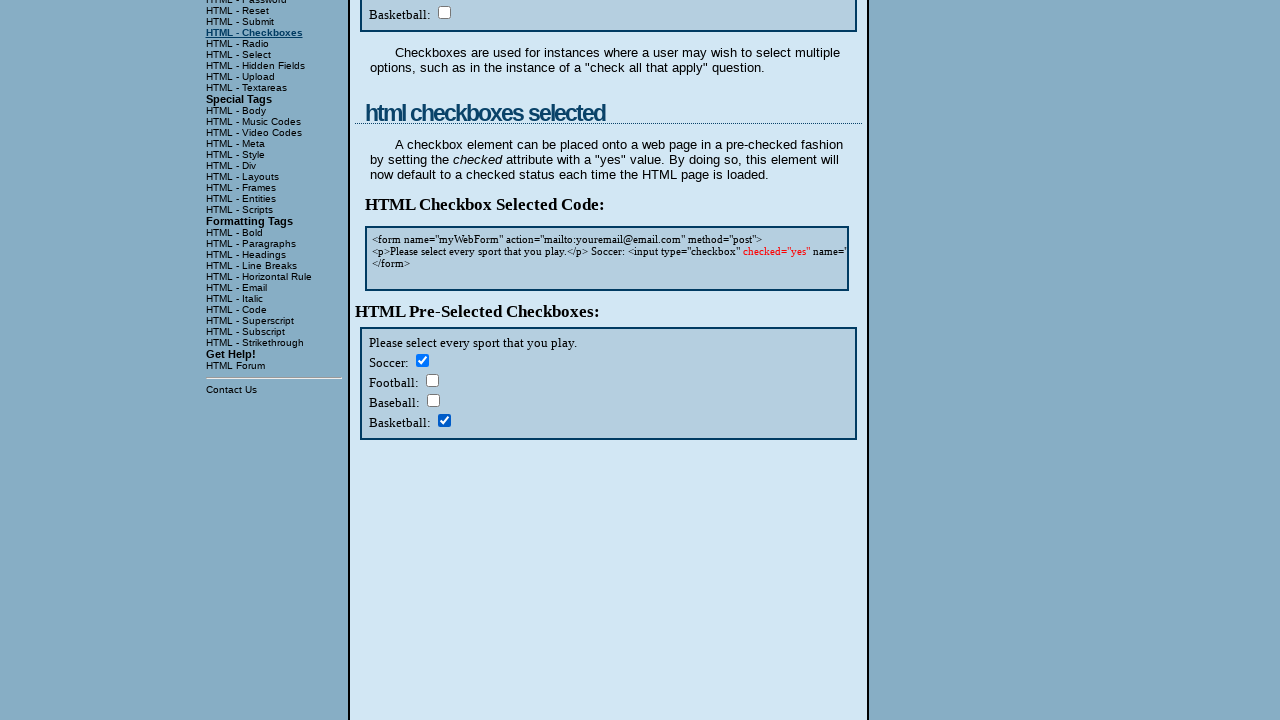

Clicked sports checkbox 0 within display block at (422, 360) on .display >> input[name='sports'] >> nth=0
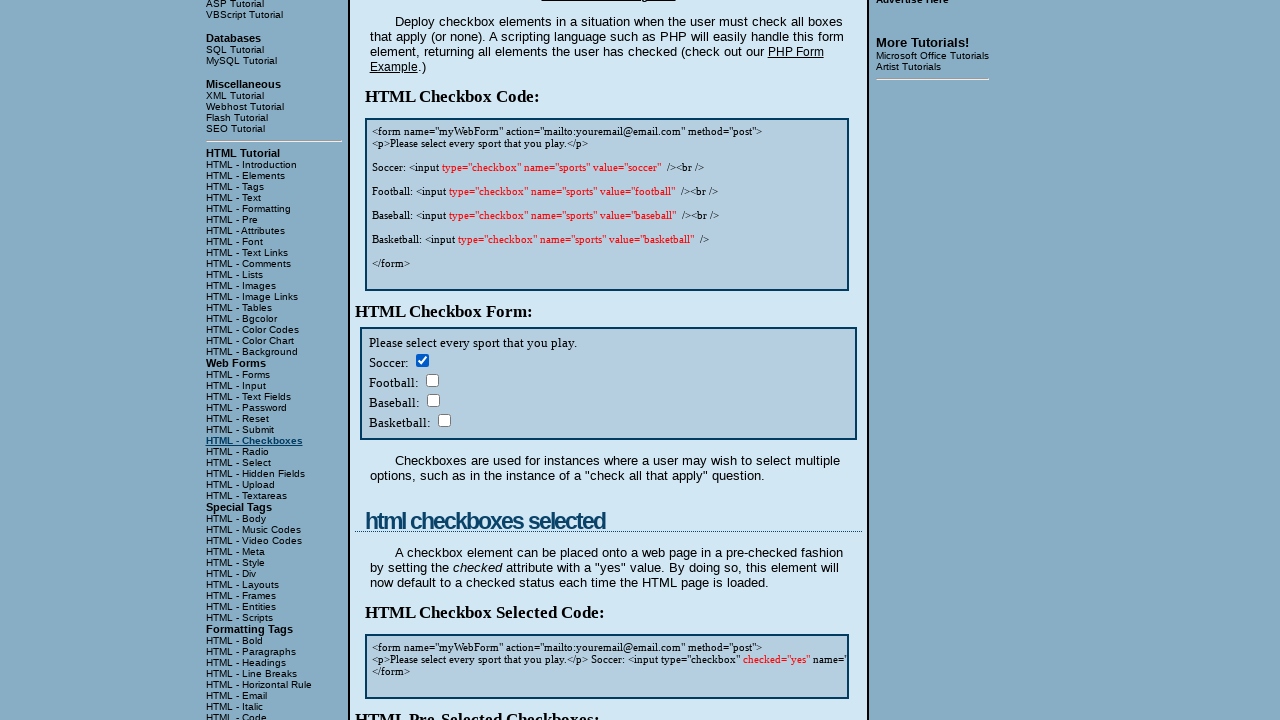

Clicked sports checkbox 1 within display block at (432, 380) on .display >> input[name='sports'] >> nth=1
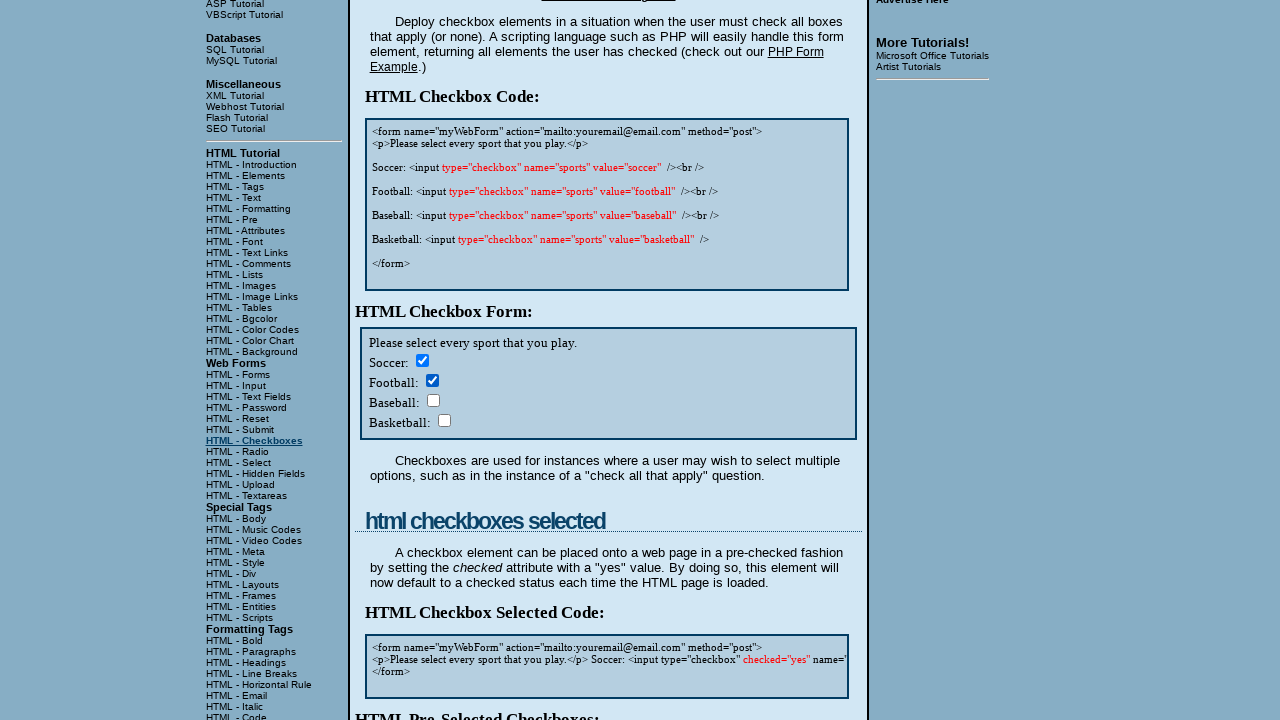

Clicked sports checkbox 2 within display block at (433, 400) on .display >> input[name='sports'] >> nth=2
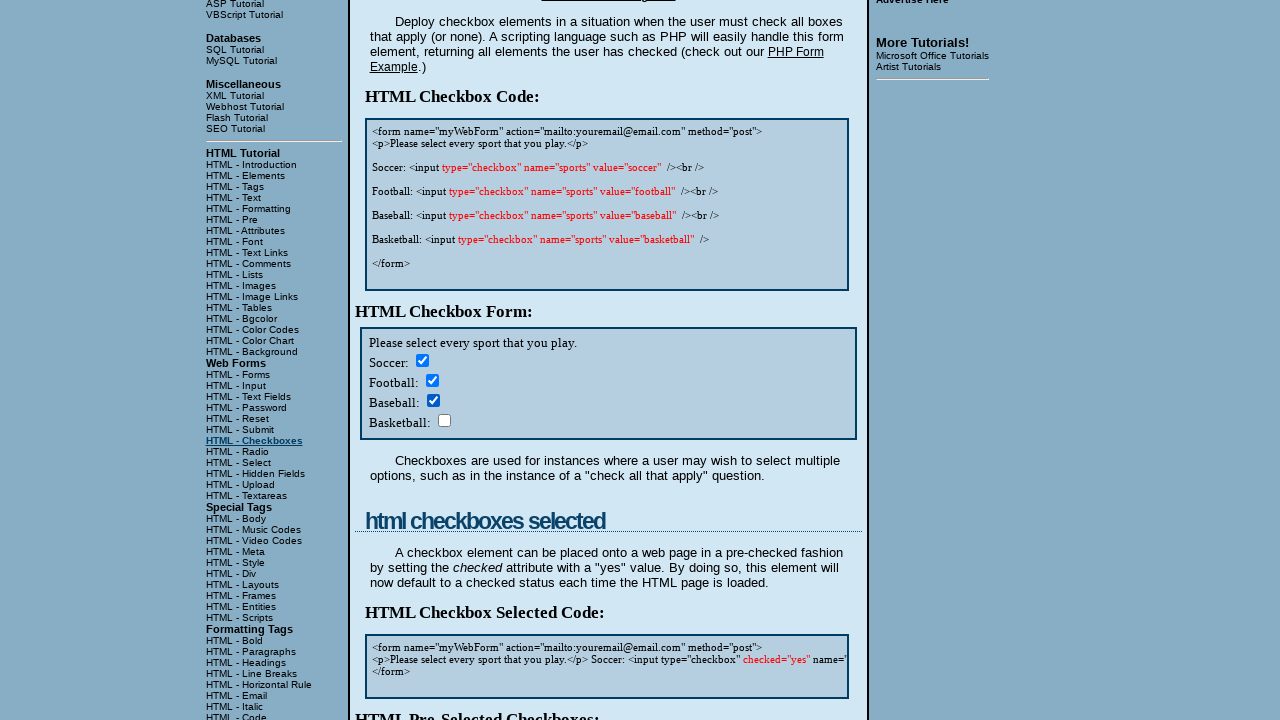

Clicked sports checkbox 3 within display block at (444, 420) on .display >> input[name='sports'] >> nth=3
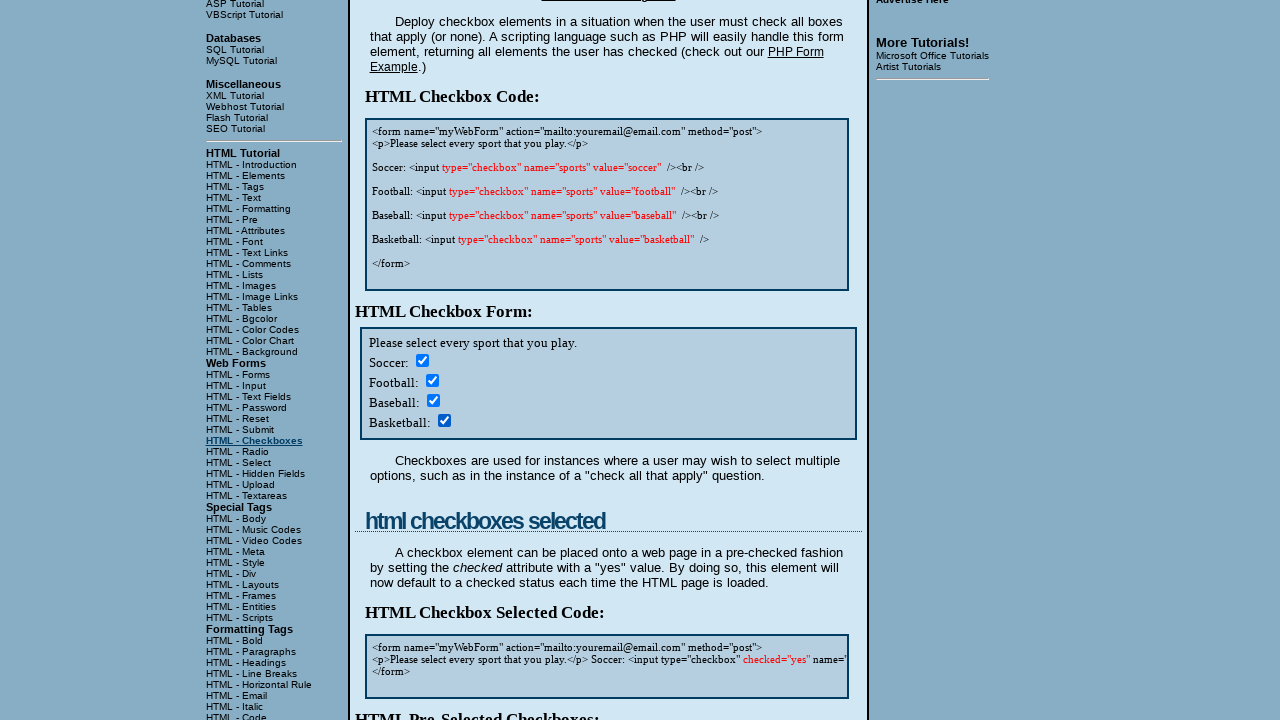

Clicked sports checkbox 4 within display block at (422, 360) on .display >> input[name='sports'] >> nth=4
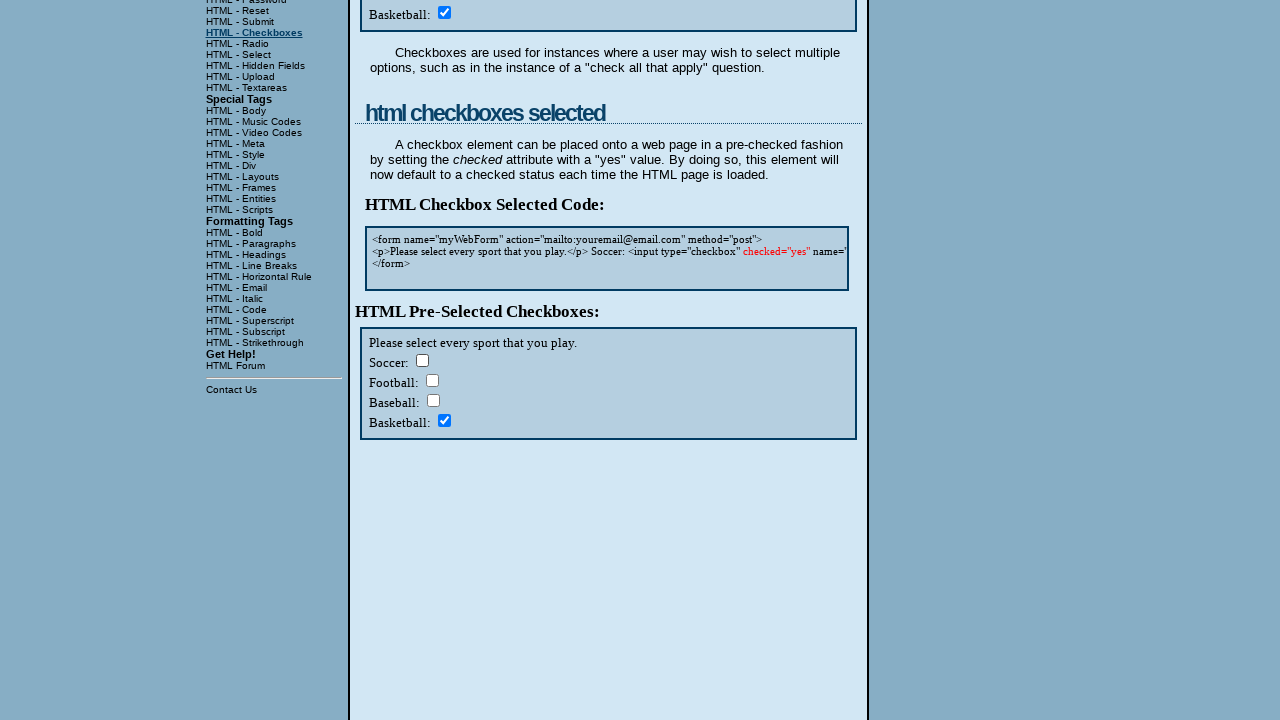

Clicked sports checkbox 5 within display block at (432, 380) on .display >> input[name='sports'] >> nth=5
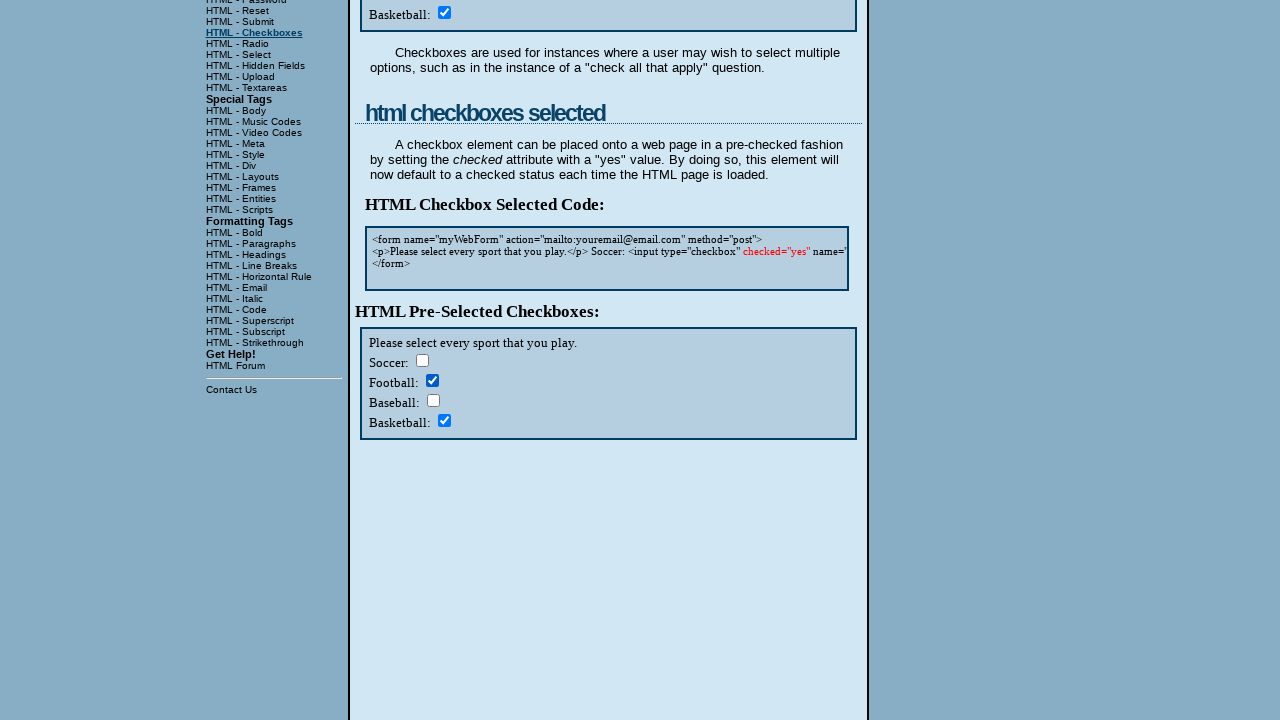

Clicked sports checkbox 6 within display block at (433, 400) on .display >> input[name='sports'] >> nth=6
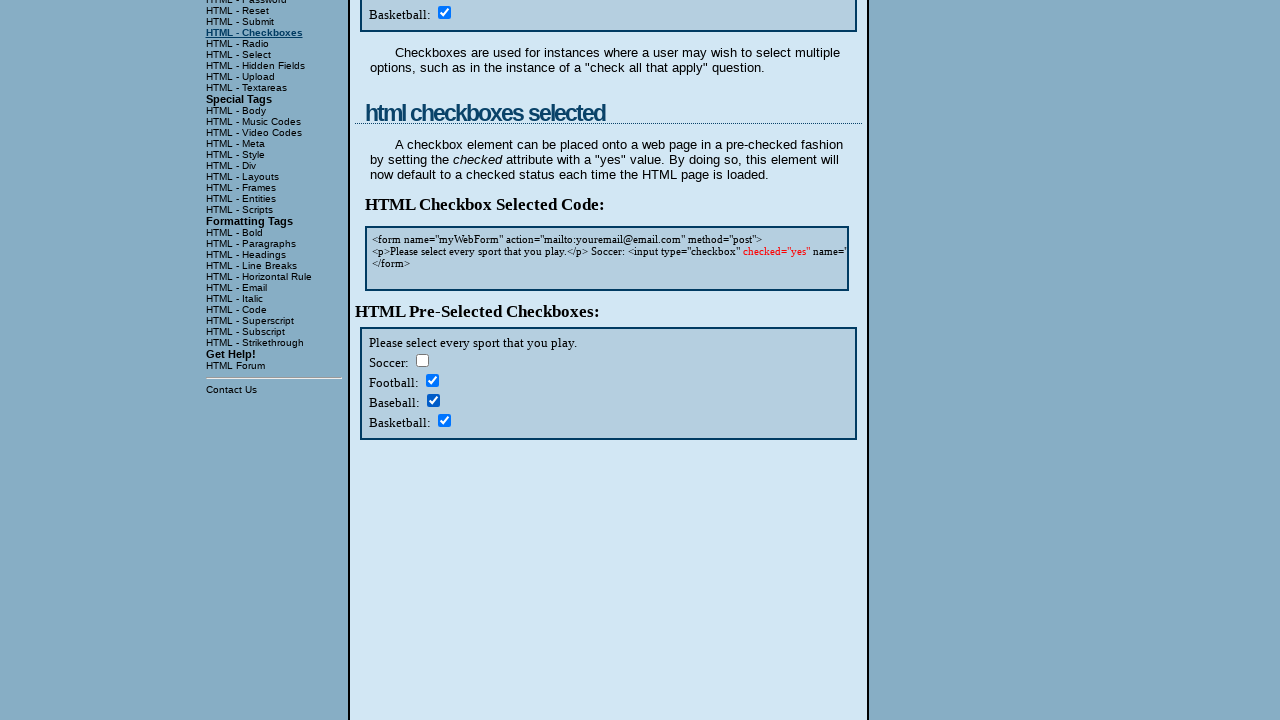

Clicked sports checkbox 7 within display block at (444, 420) on .display >> input[name='sports'] >> nth=7
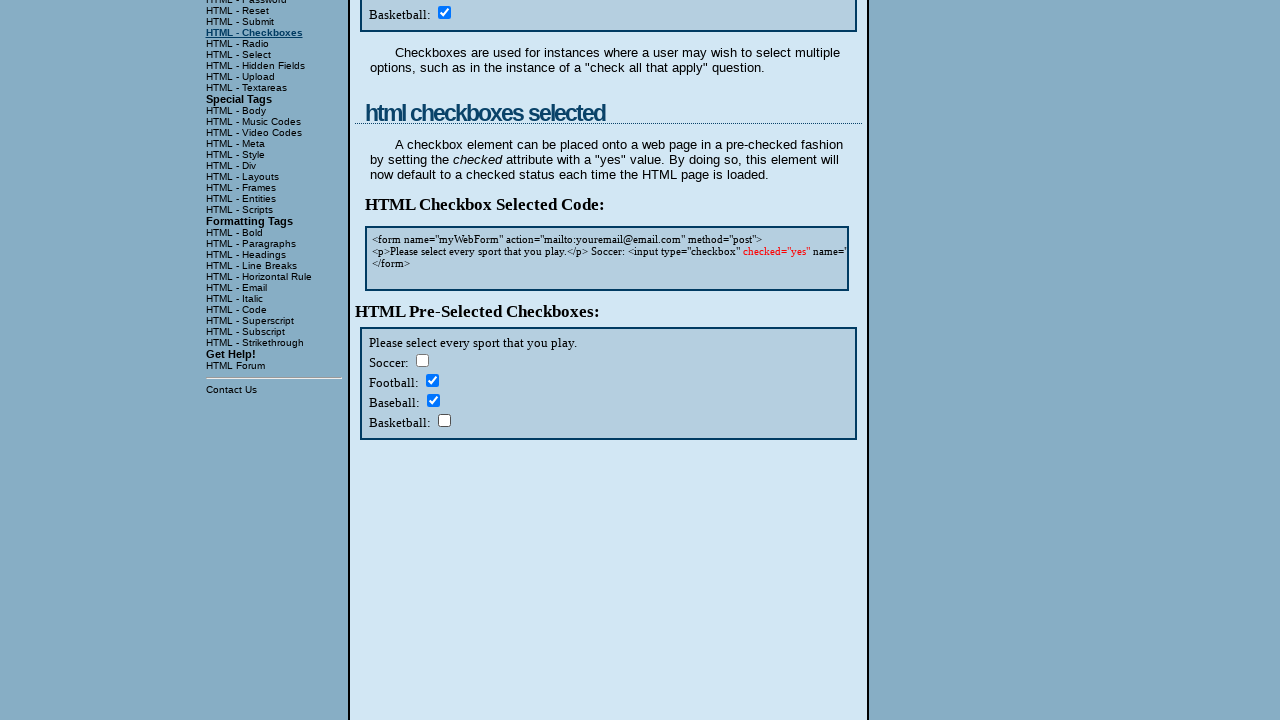

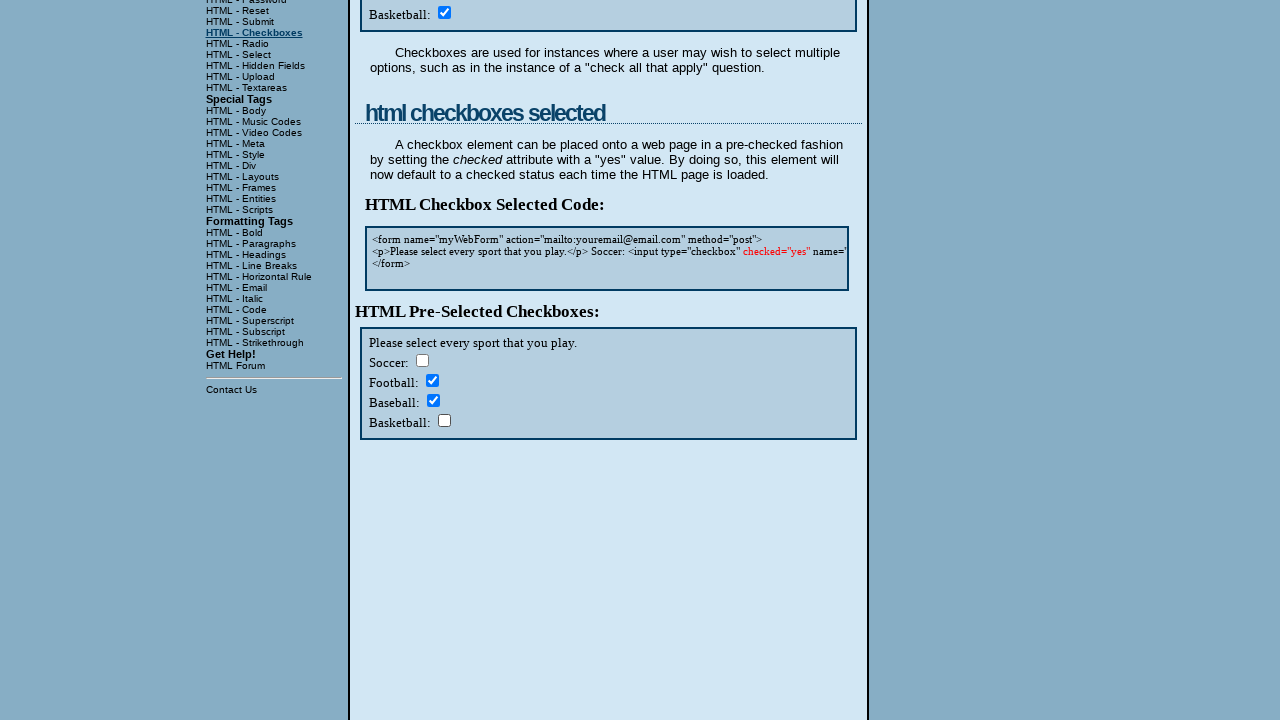